Fills out a comprehensive web form including name dialog, country selection, address, agreements, user credentials, personal details, and contact information within an iframe

Starting URL: http://skryabin.com/webdriver/html/sample.html

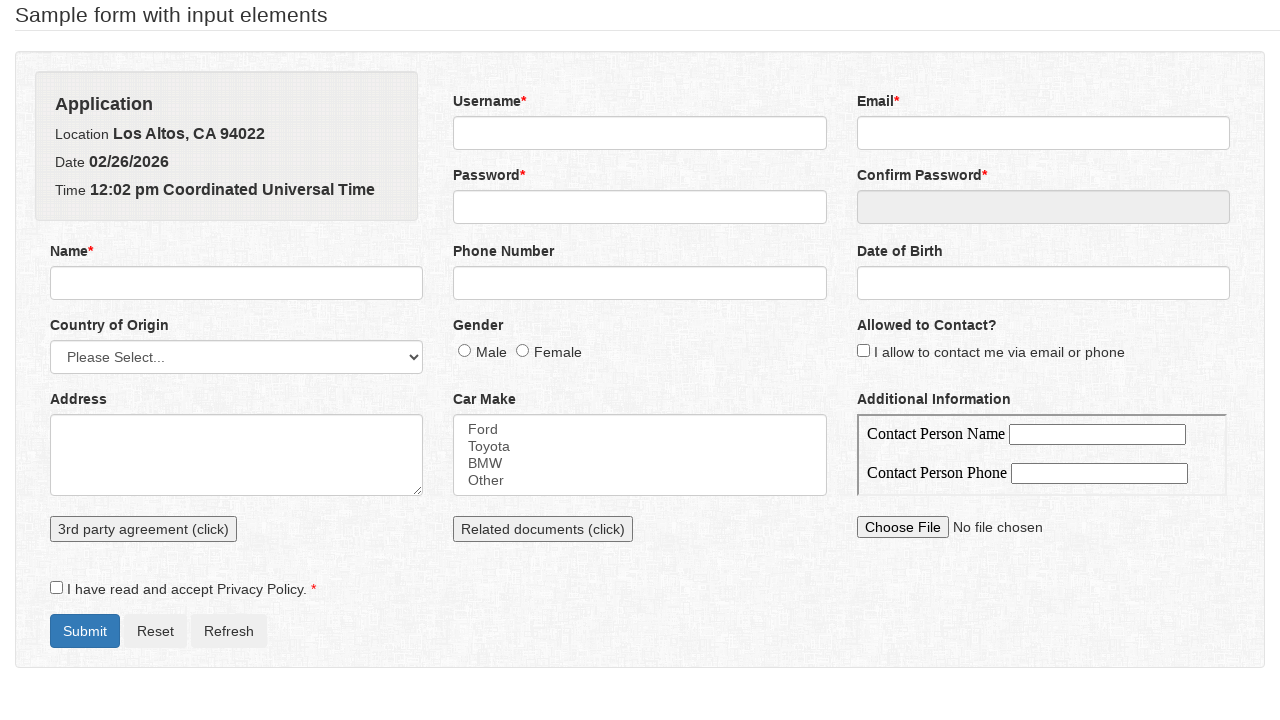

Clicked name field to open dialog at (237, 283) on #name
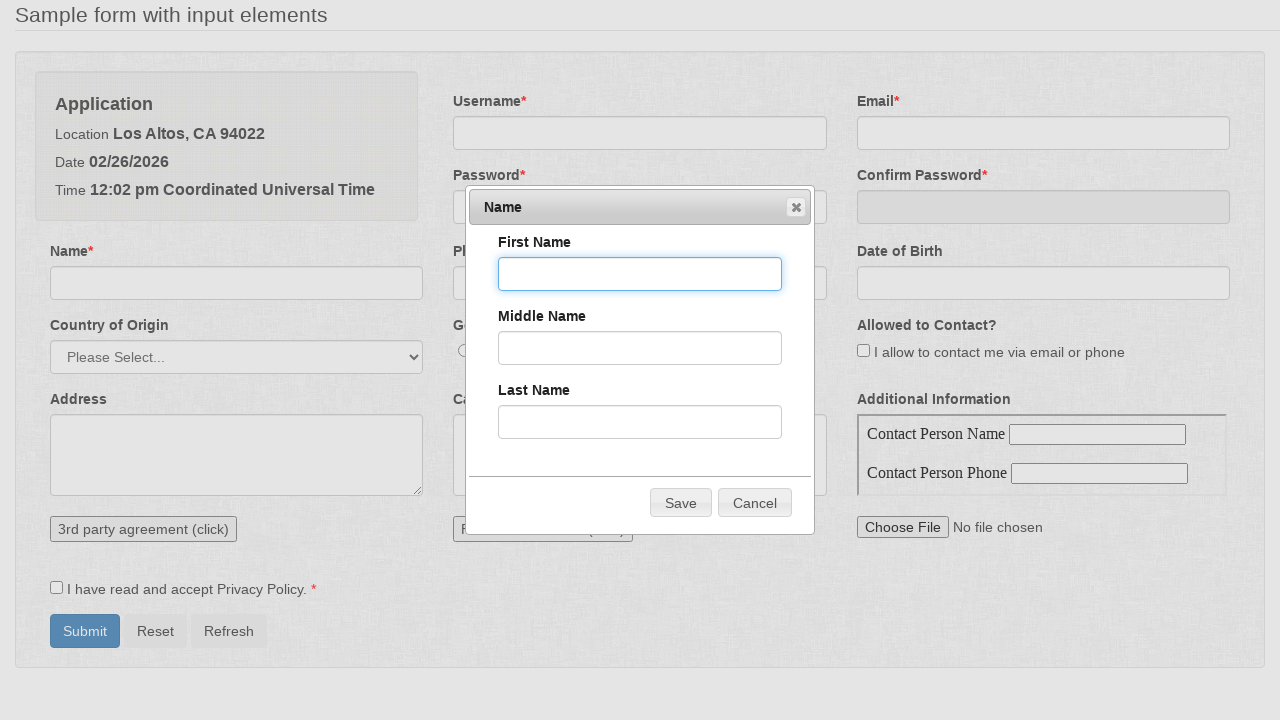

Filled first name as 'Navitha' on input[name='firstName']
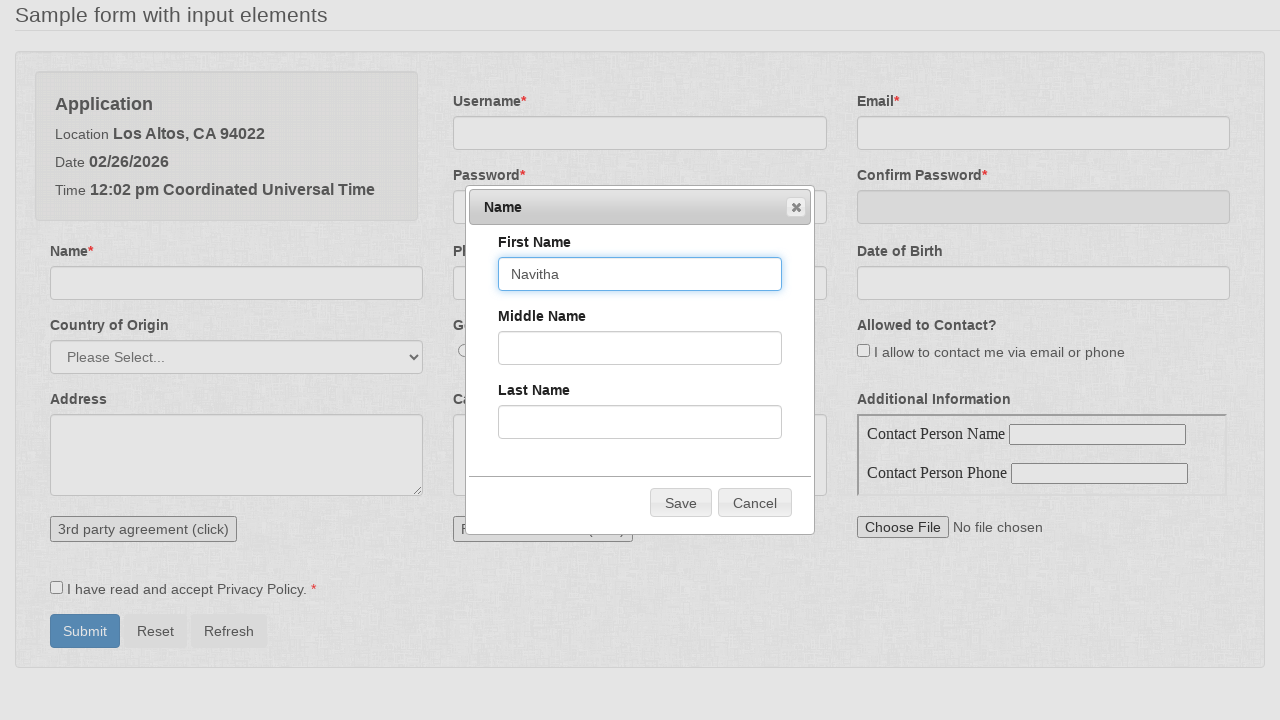

Filled last name as 'Merugu' on input[name='lastName']
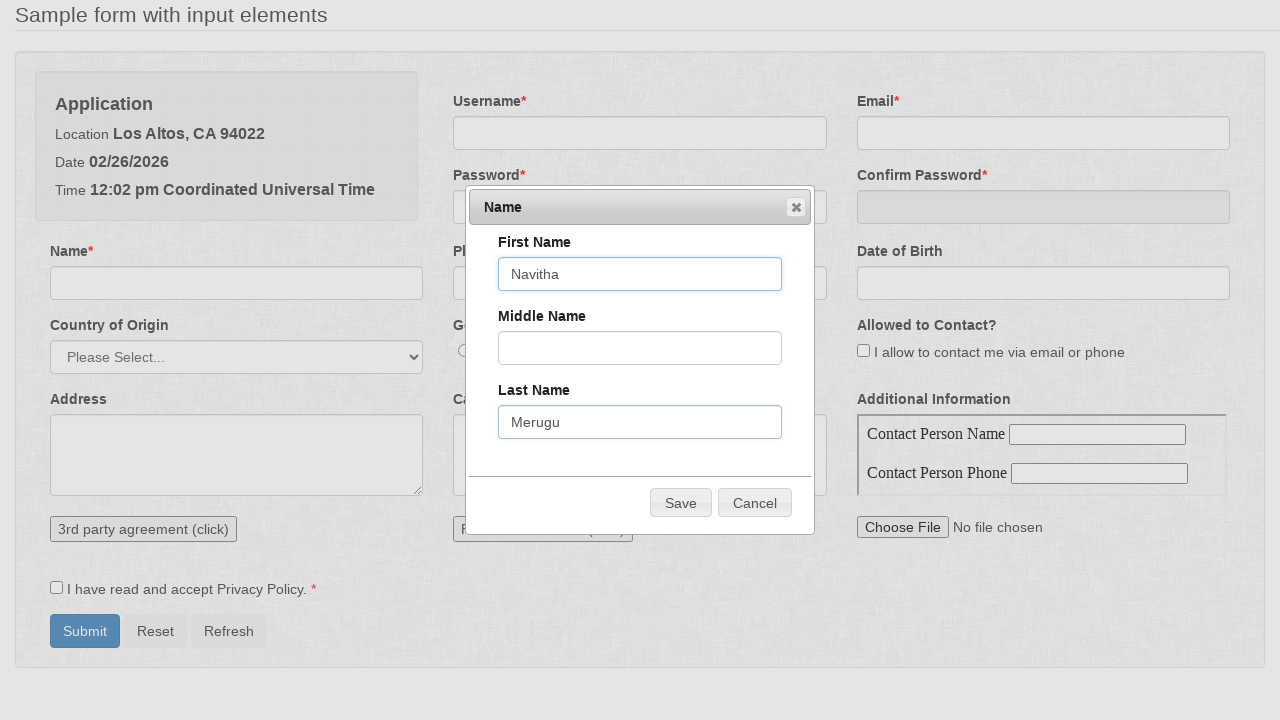

Clicked Save button to close name dialog at (681, 503) on xpath=//span[normalize-space()='Save']
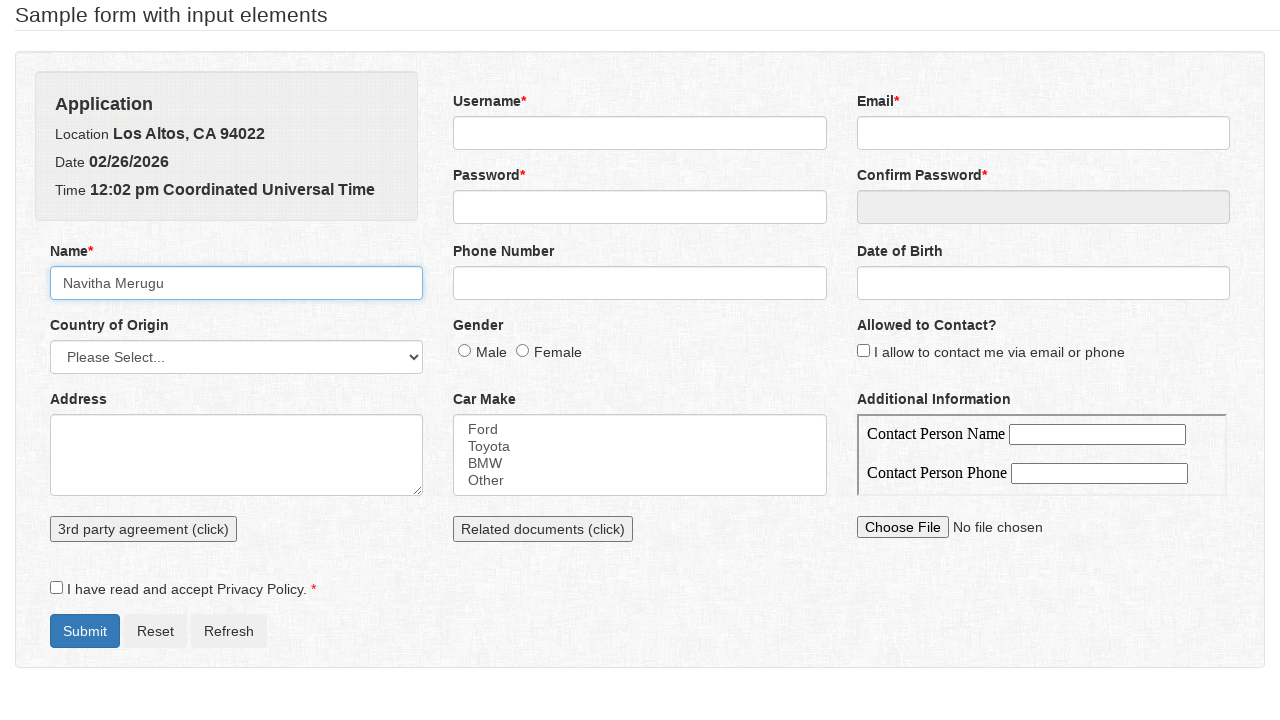

Selected country of origin (index 3) on select[name='countryOfOrigin']
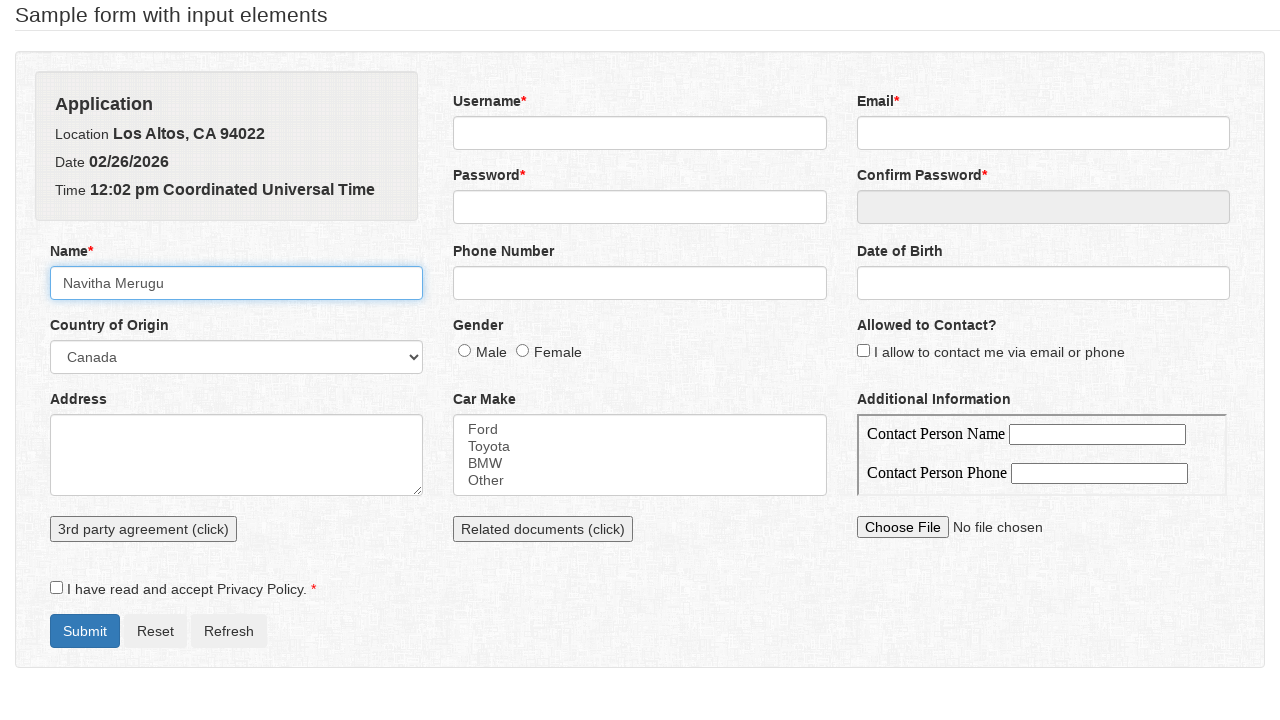

Filled address as 'Hetherington road, ranui' on #address
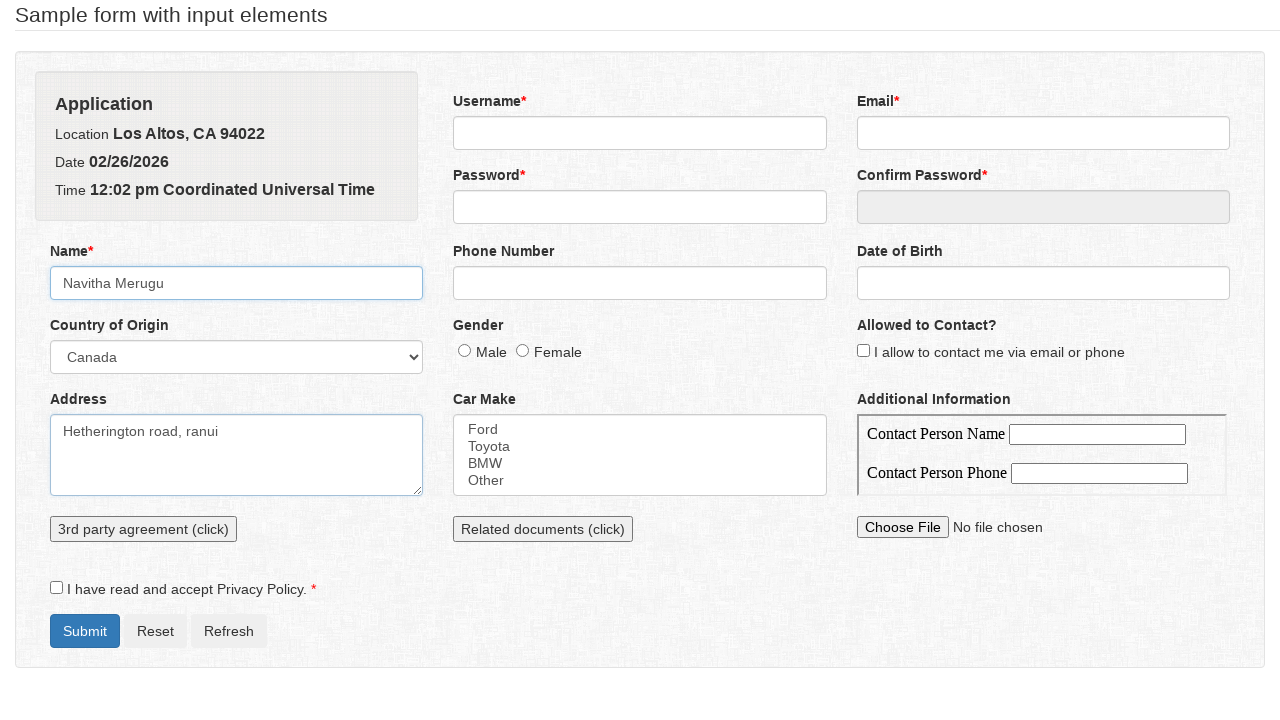

Clicked 3rd party agreement button at (144, 529) on xpath=//button[normalize-space()='3rd party agreement (click)']
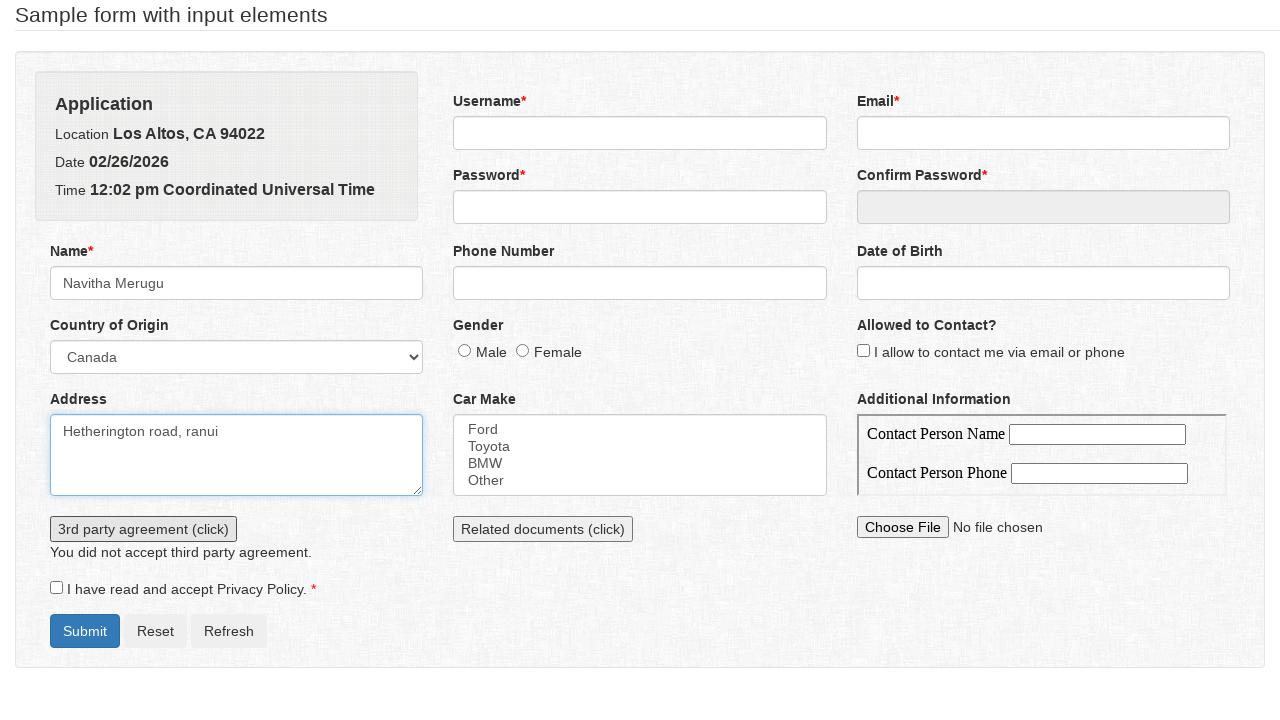

Accepted dialog alert for 3rd party agreement
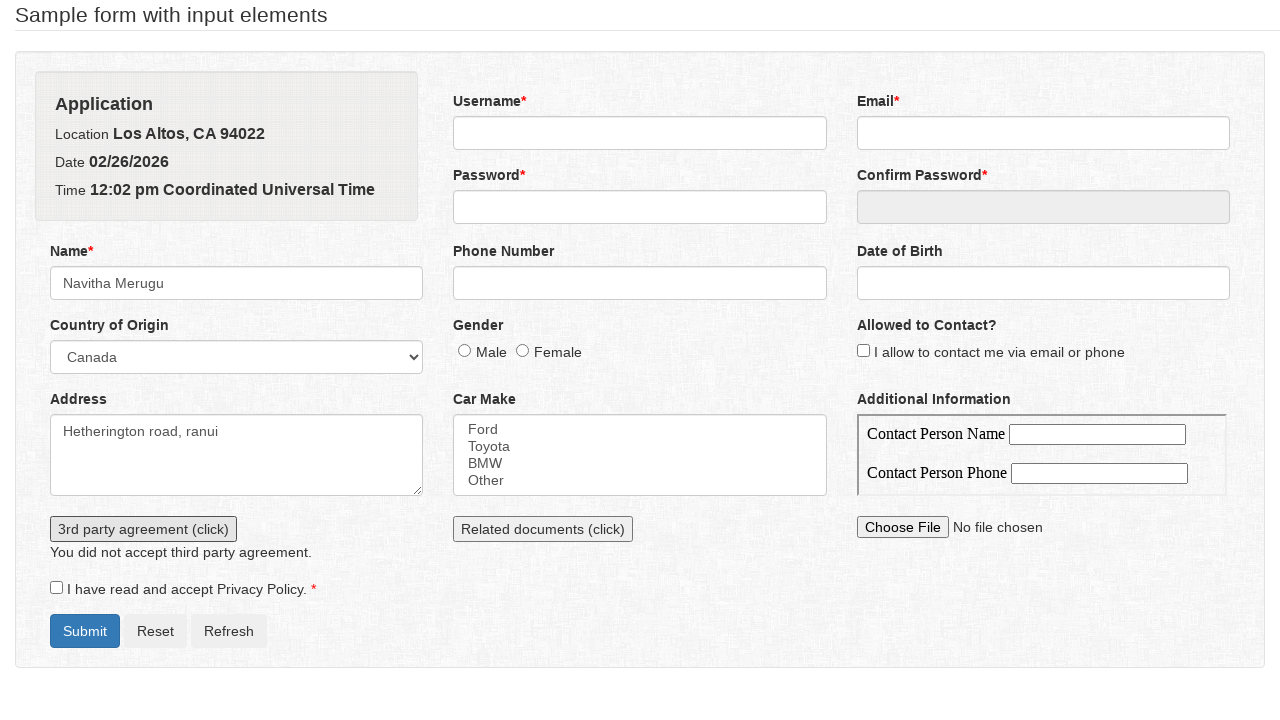

Filled username as 'navitha' on input[name='username']
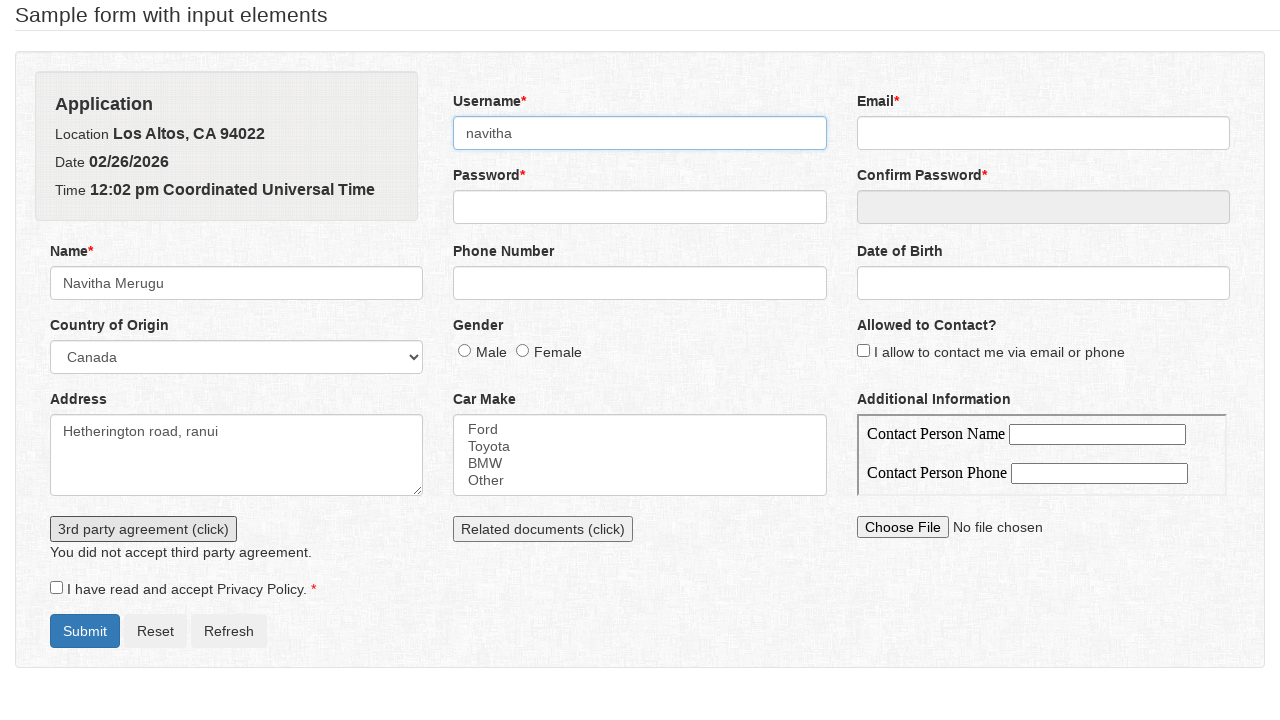

Filled password as 'vishnu' on input[name='password']
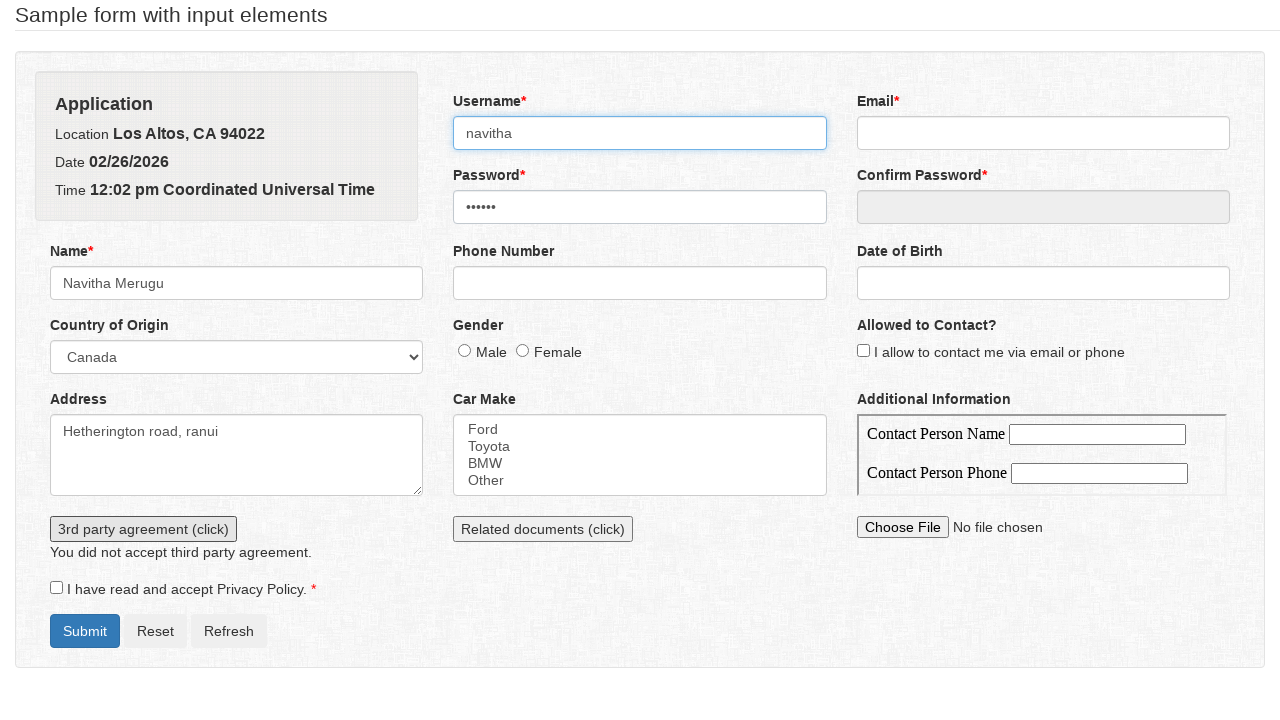

Filled phone number as '0221912708' on input[name='phone']
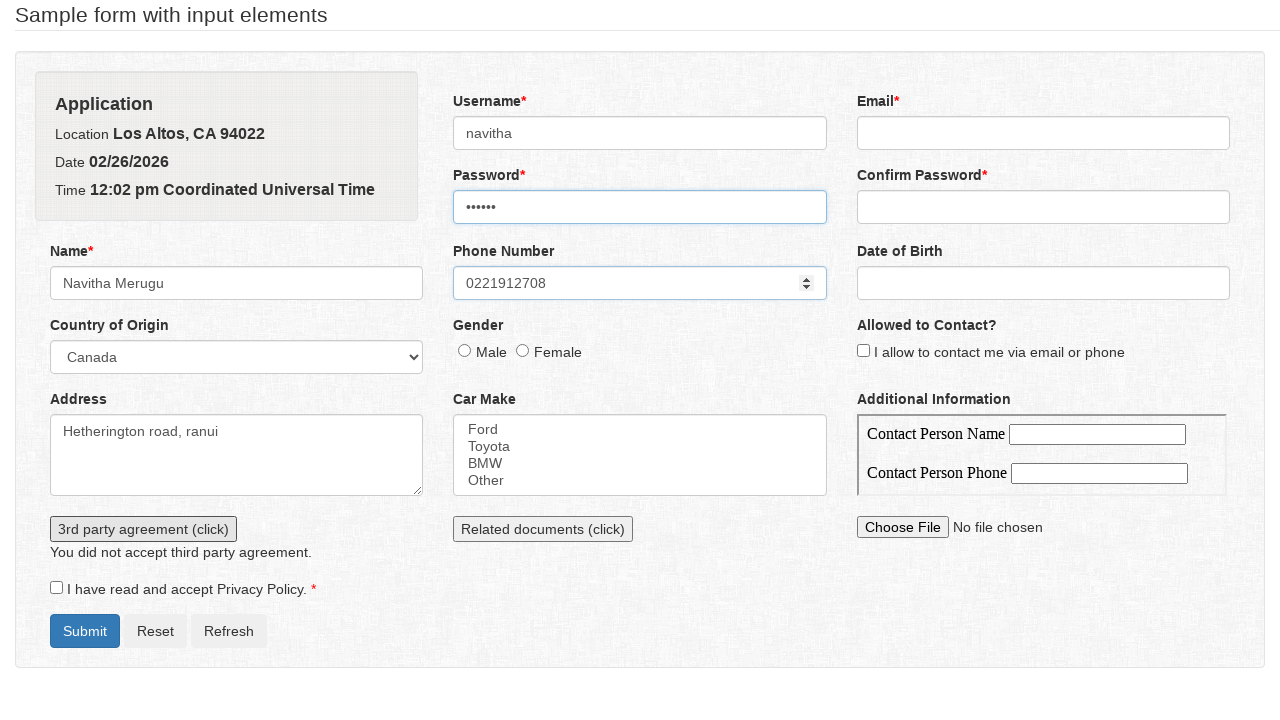

Selected female gender option at (523, 350) on xpath=//input[@value='female']
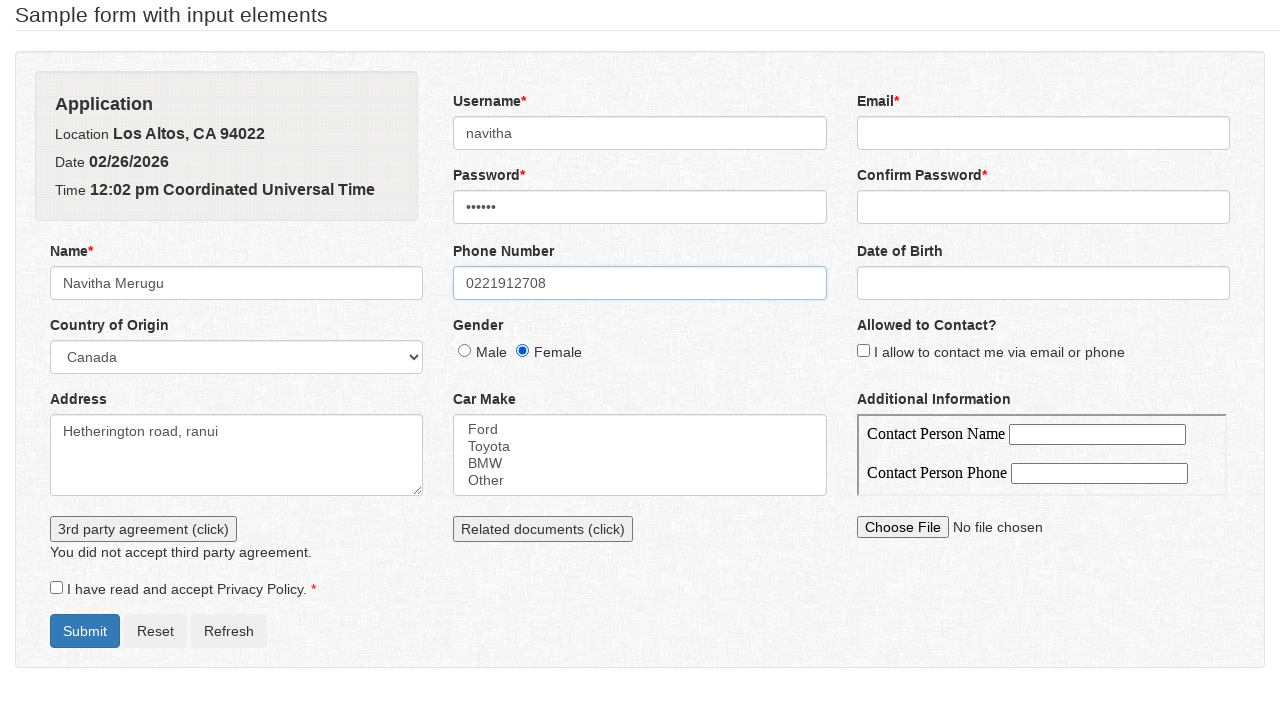

Selected car make as 'BMW' on select[name='carMake']
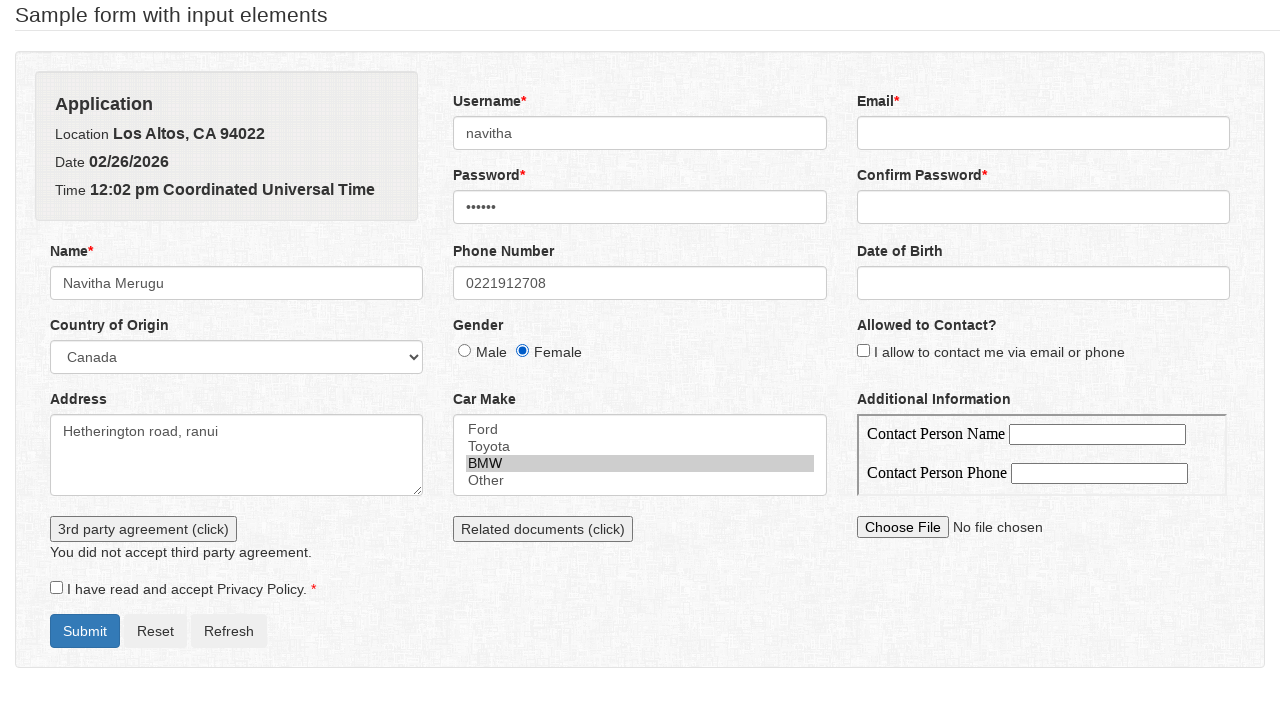

Clicked Related documents button at (543, 529) on xpath=//button[normalize-space()='Related documents (click)']
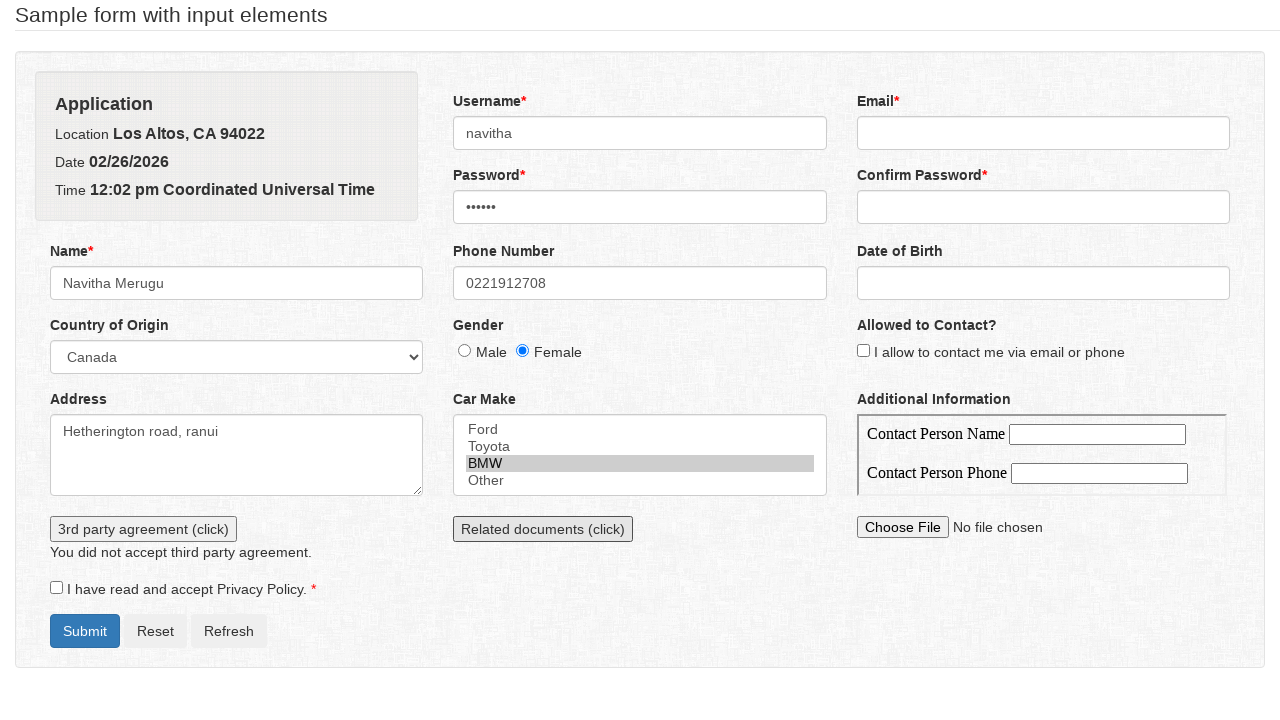

Filled email as 'merugunavi@gmail.com' on input[name='email']
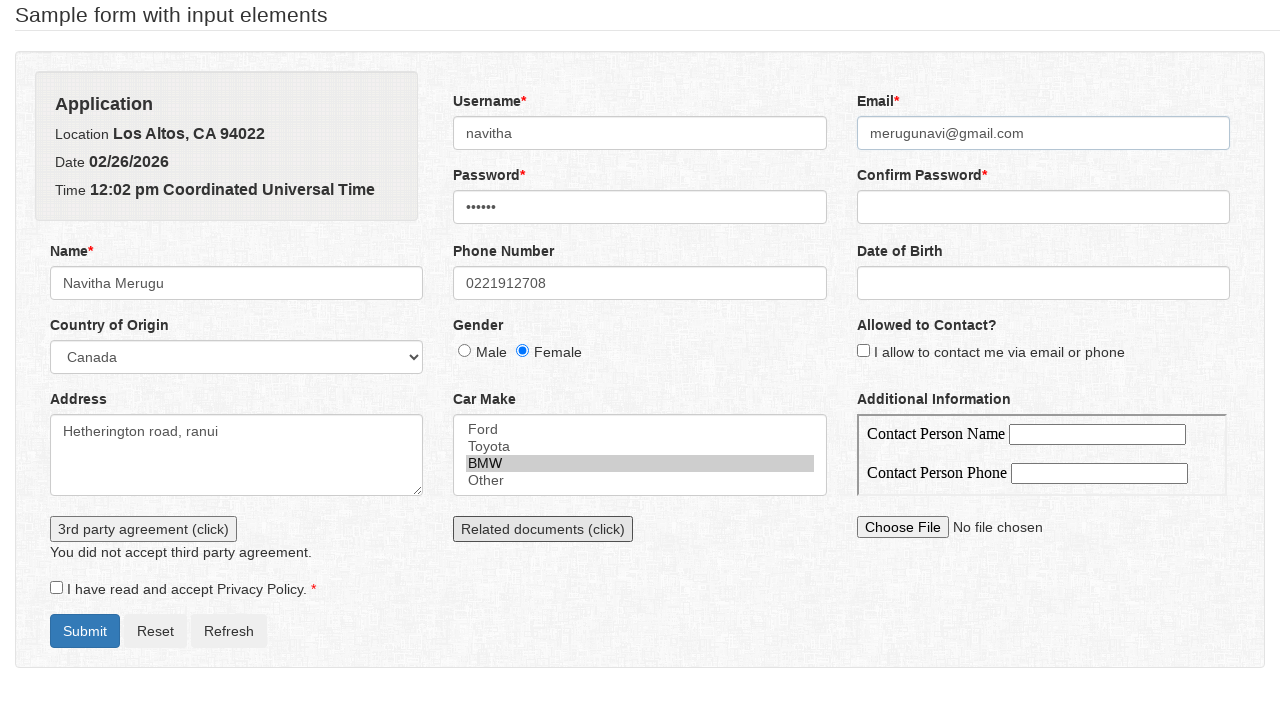

Filled confirm password as 'vishnu' on input[name='confirmPassword']
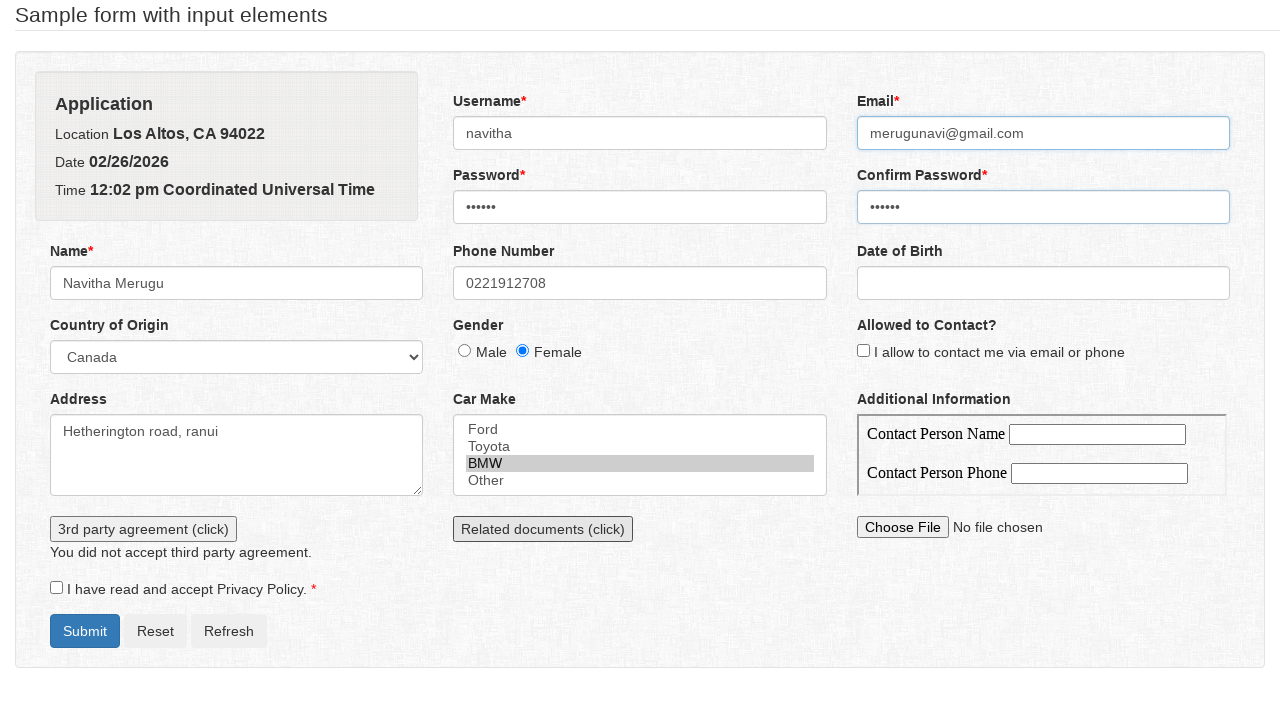

Clicked checkbox/radio option at (991, 351) on xpath=//div[6]//label[2]
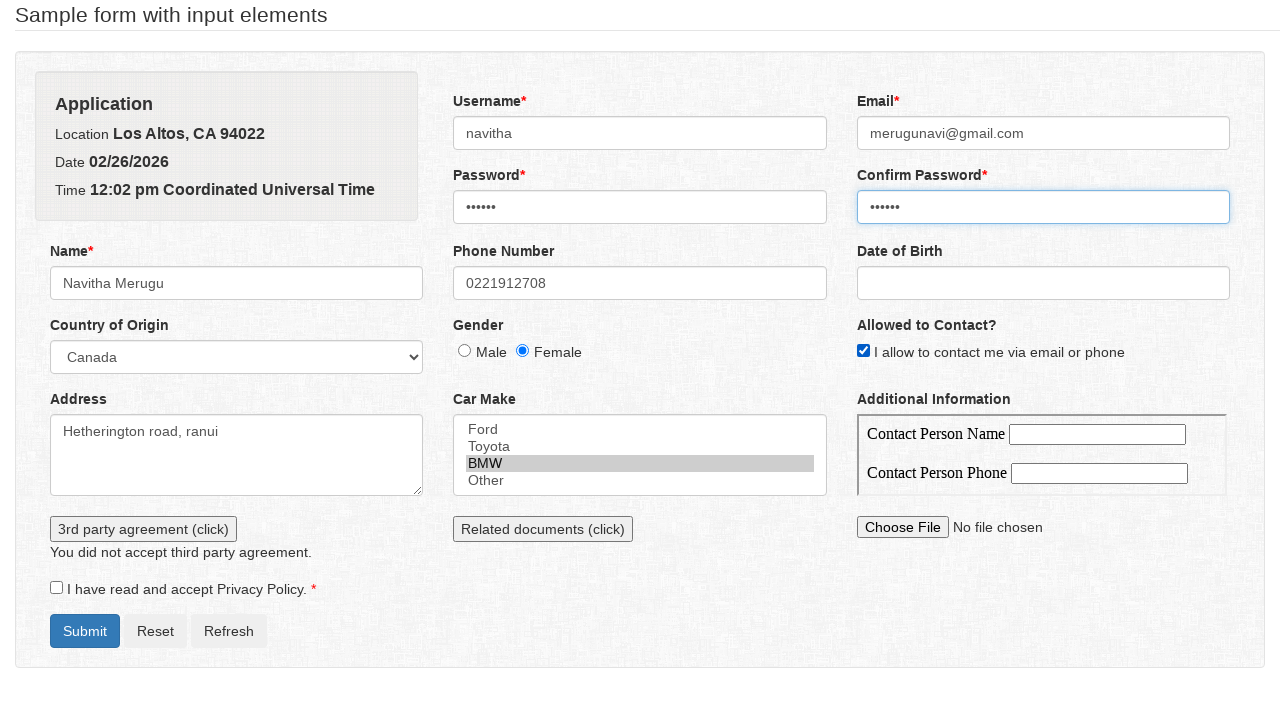

Filled contact person name as 'vishnu' in iframe on iframe >> internal:control=enter-frame >> #contactPersonName
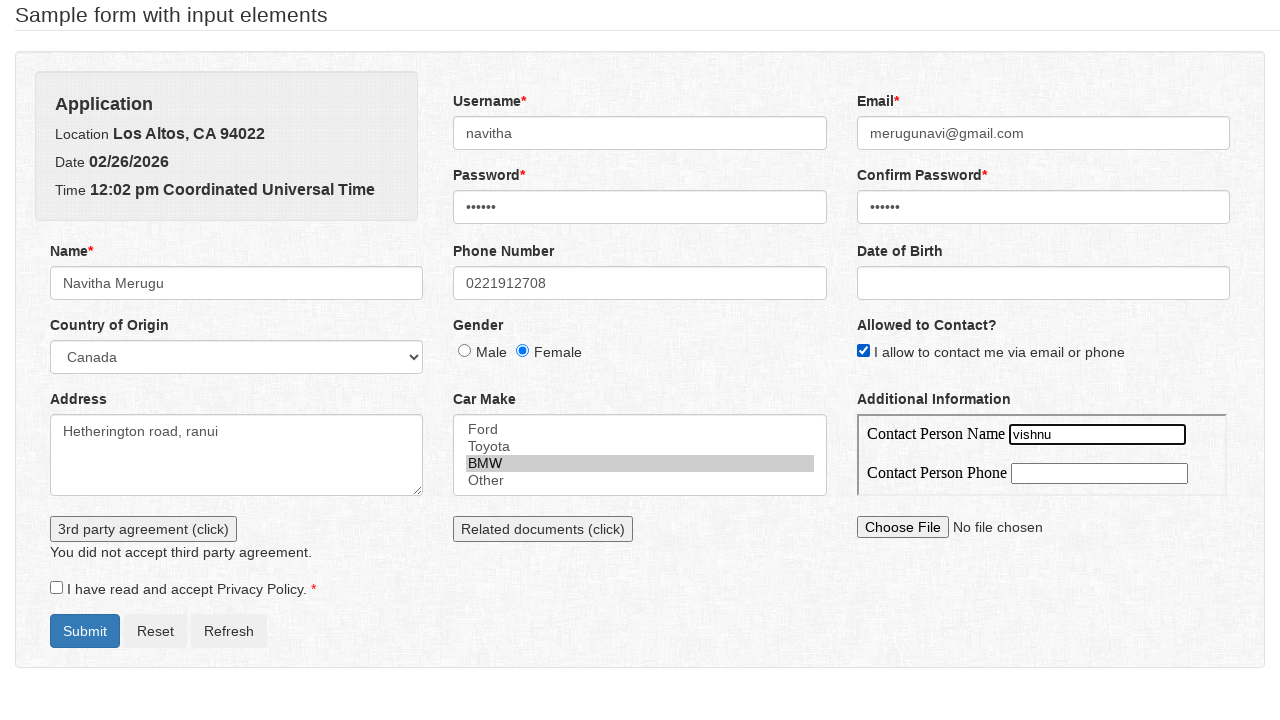

Filled contact person phone as '02014567' in iframe on iframe >> internal:control=enter-frame >> #contactPersonPhone
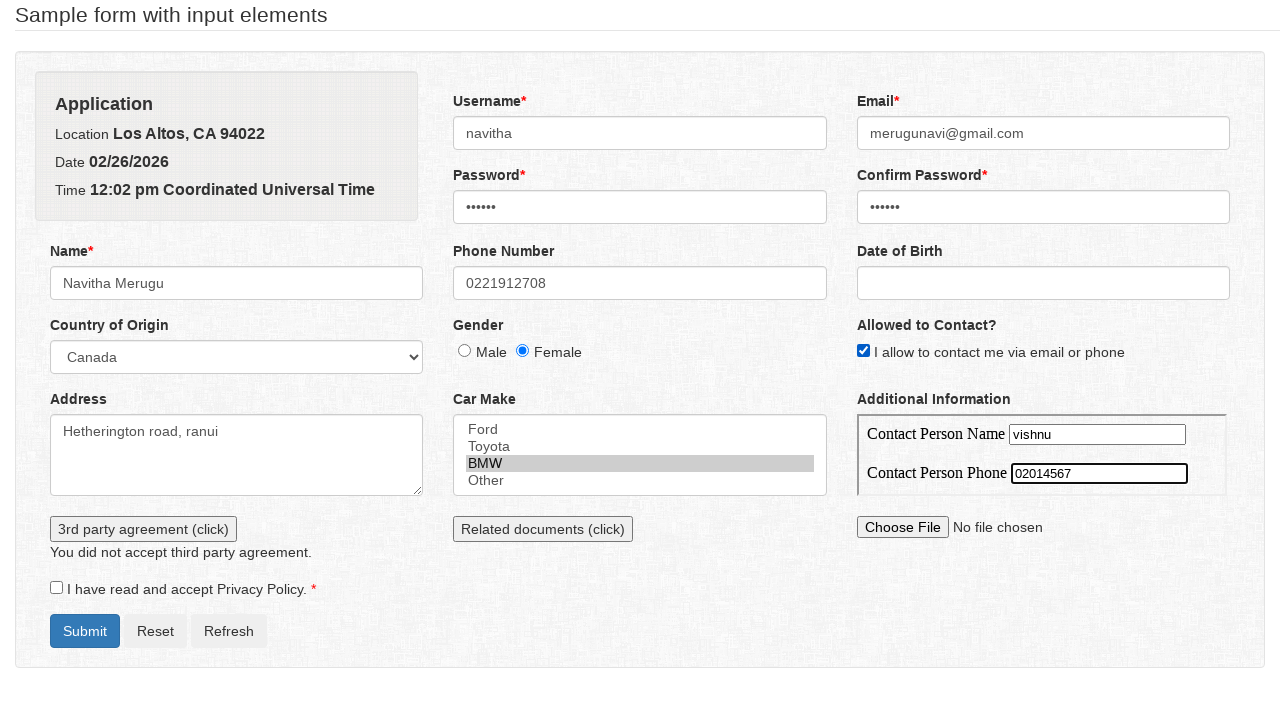

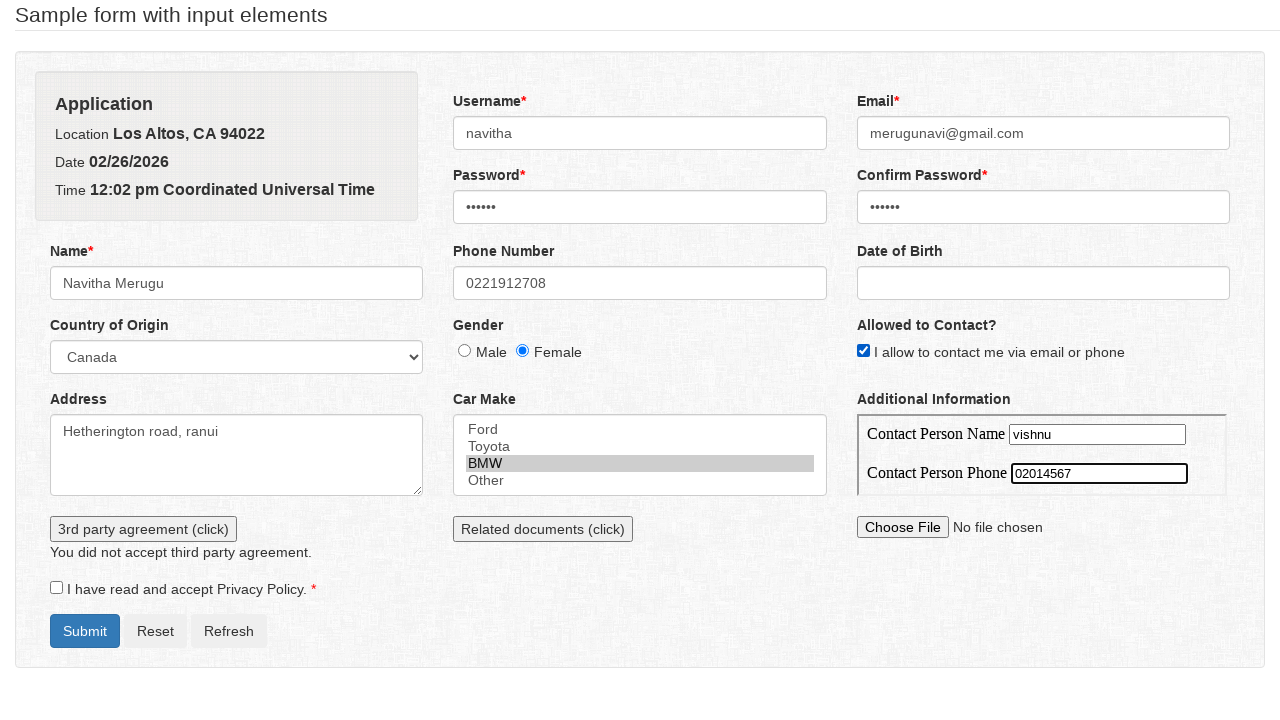